Tests navigation on Netology website by clicking links and verifying the user is redirected to the correct pages (homepage and free courses page).

Starting URL: https://netology.ru/free/management#/

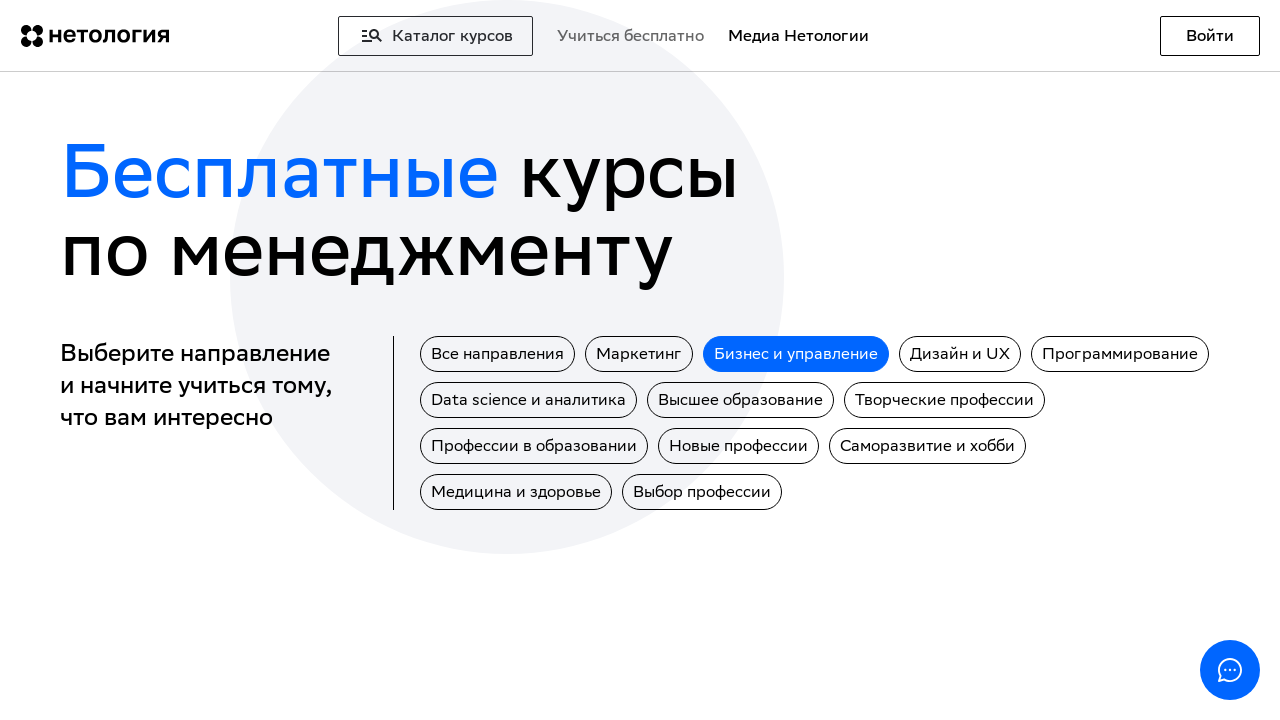

Clicked first link on the page at (95, 36) on a
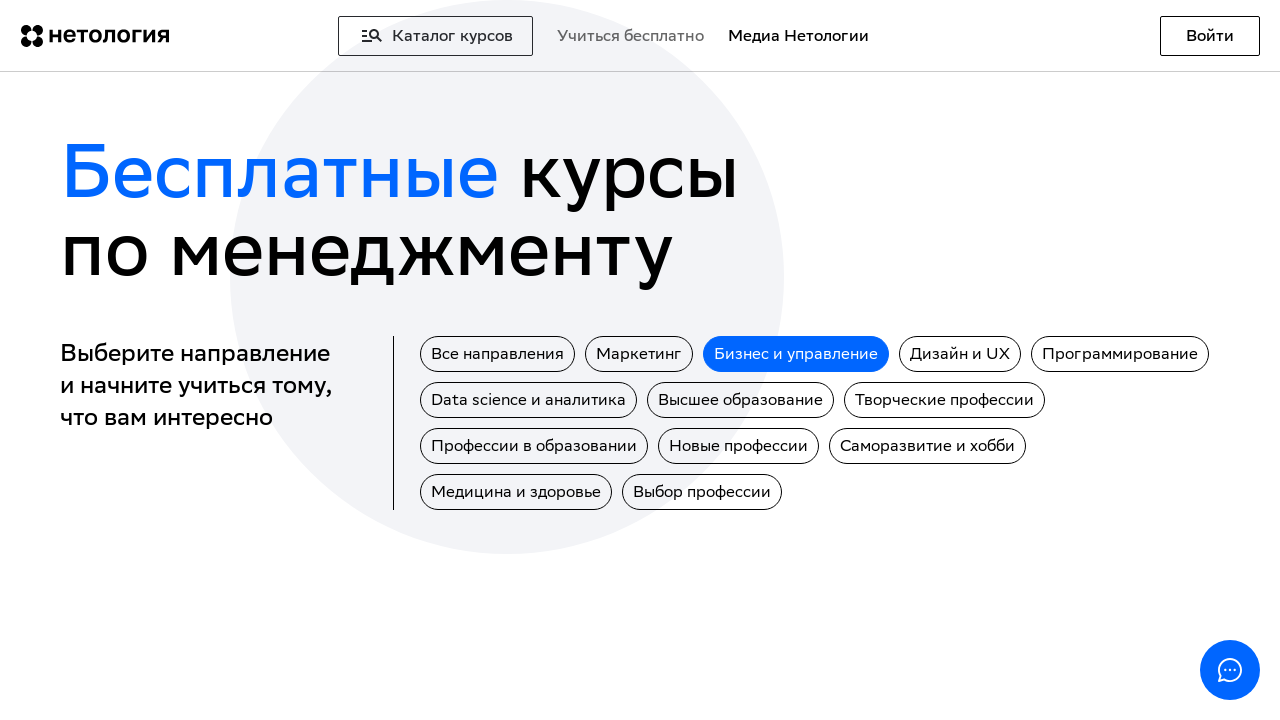

Verified navigation to homepage (https://netology.ru/)
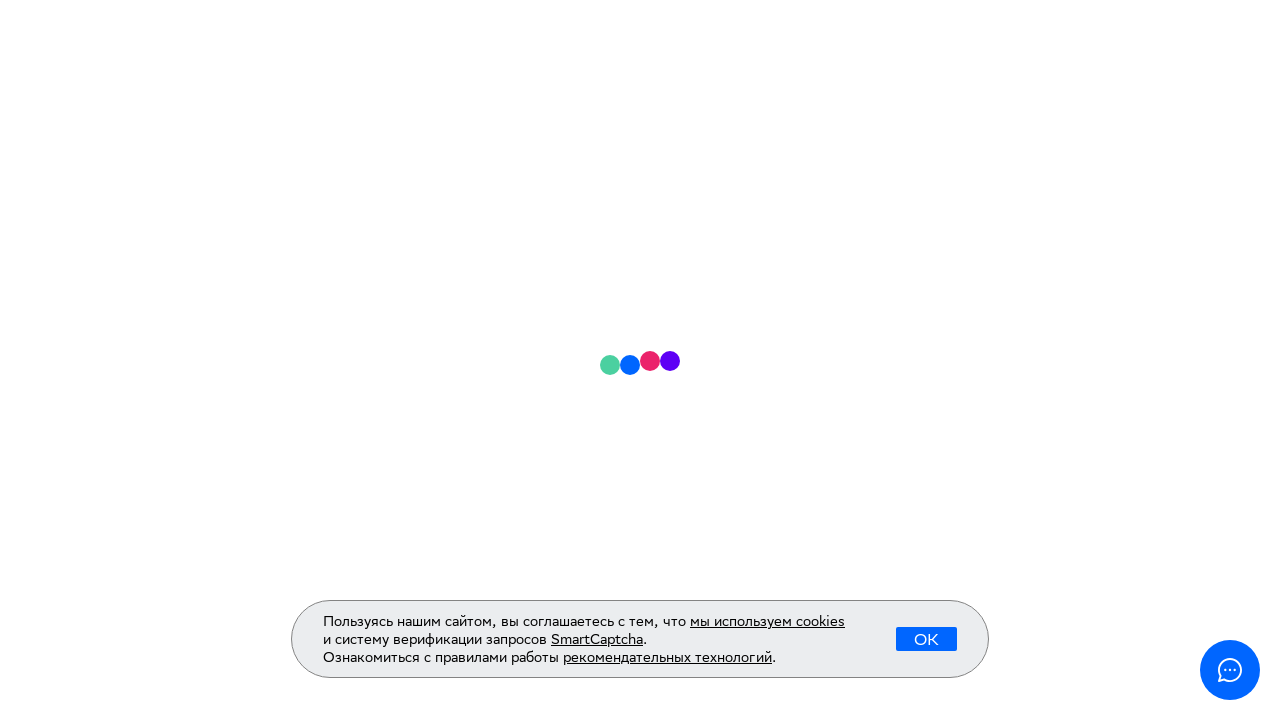

Clicked 'Учиться бесплатно' (Learn for free) link at (650, 36) on text=Учиться бесплатно
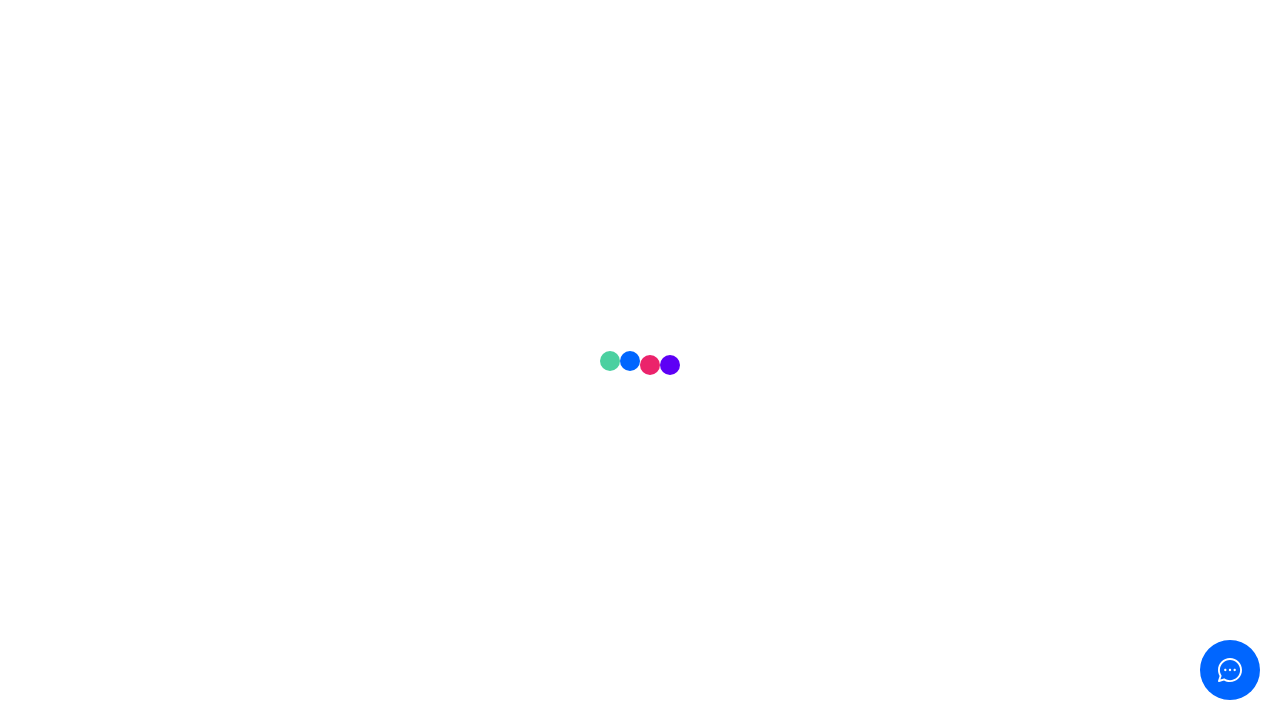

Verified navigation to free courses page (https://netology.ru/free)
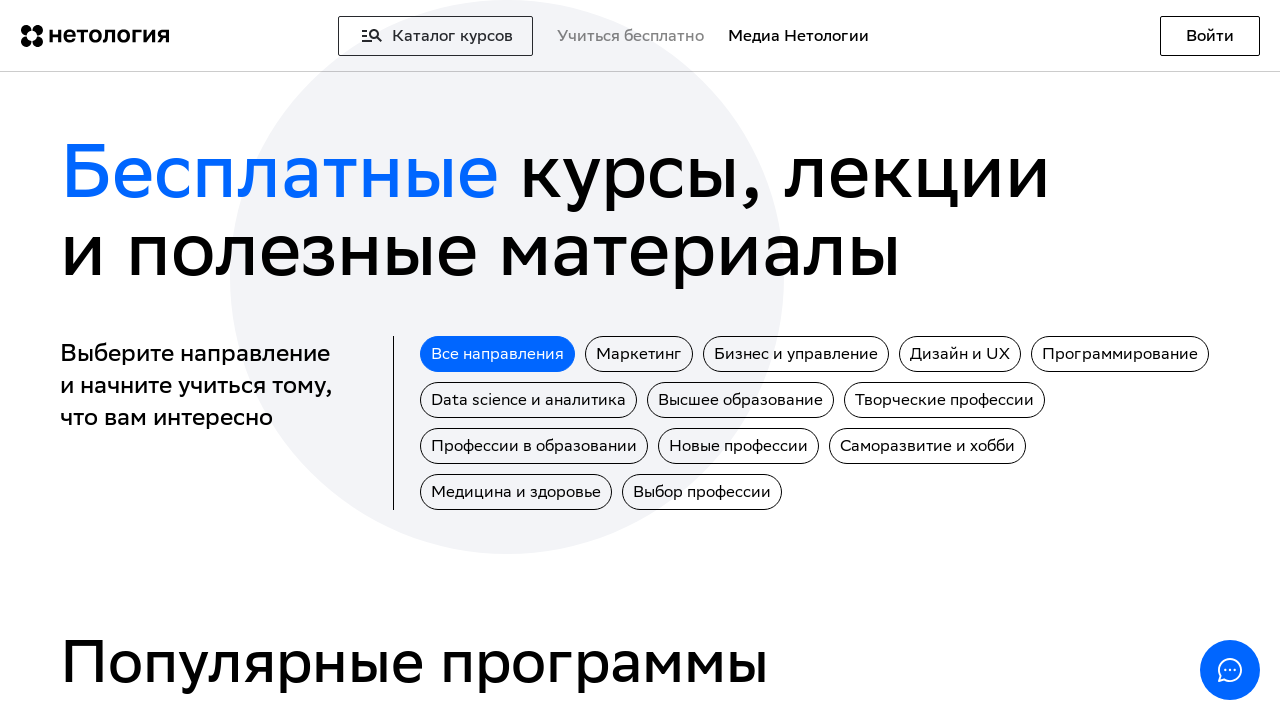

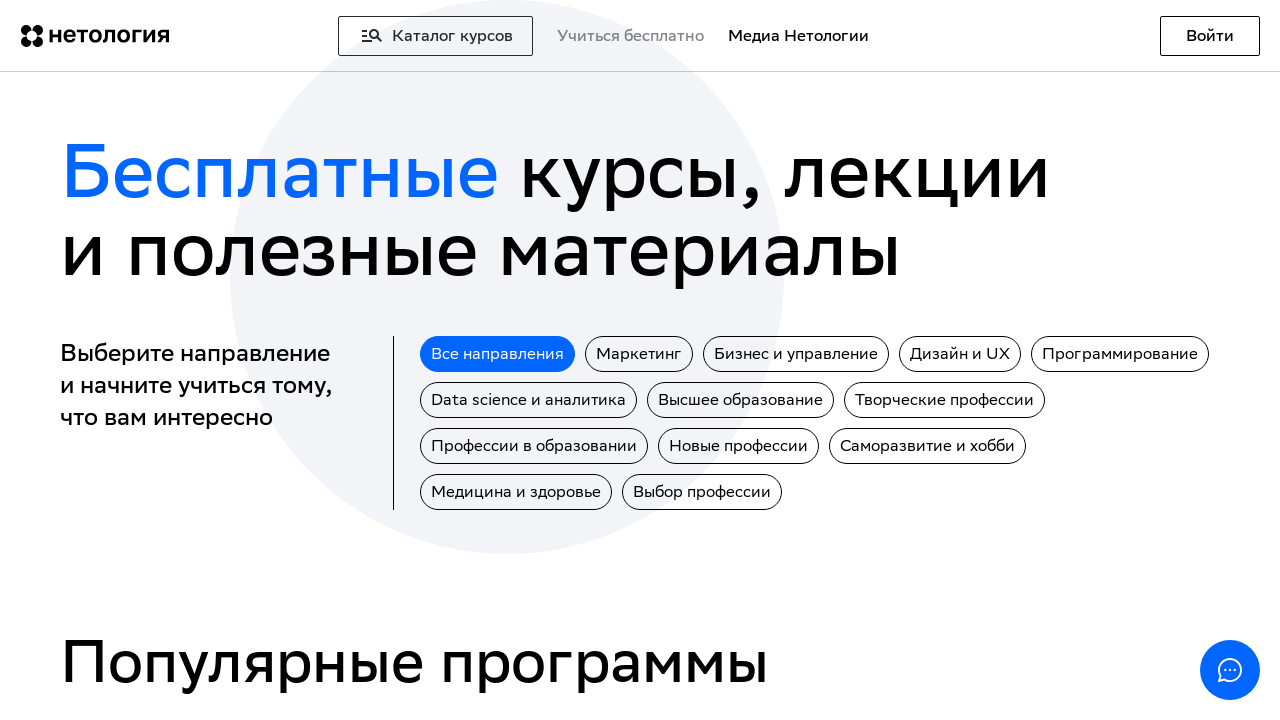